Tests JavaScript alert functionality by triggering a confirm dialog and accepting it

Starting URL: https://v1.training-support.net/selenium/javascript-alerts

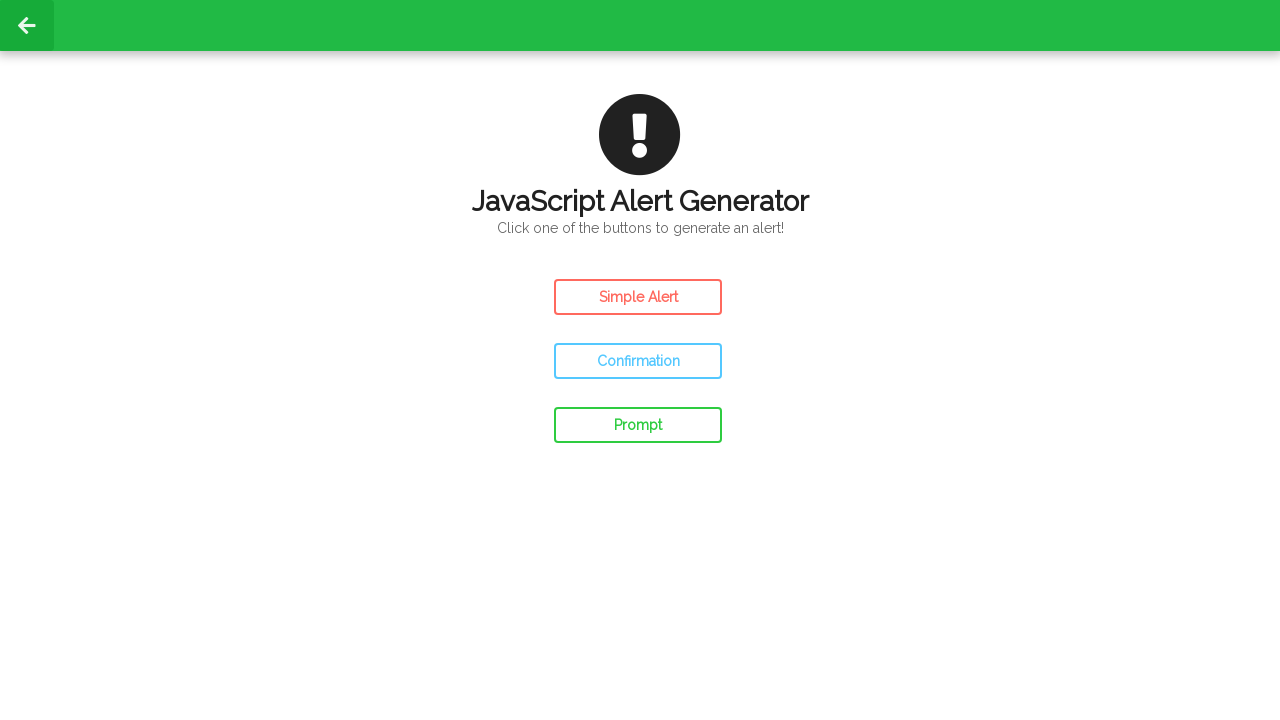

Clicked confirm button to trigger JavaScript alert at (638, 361) on #confirm
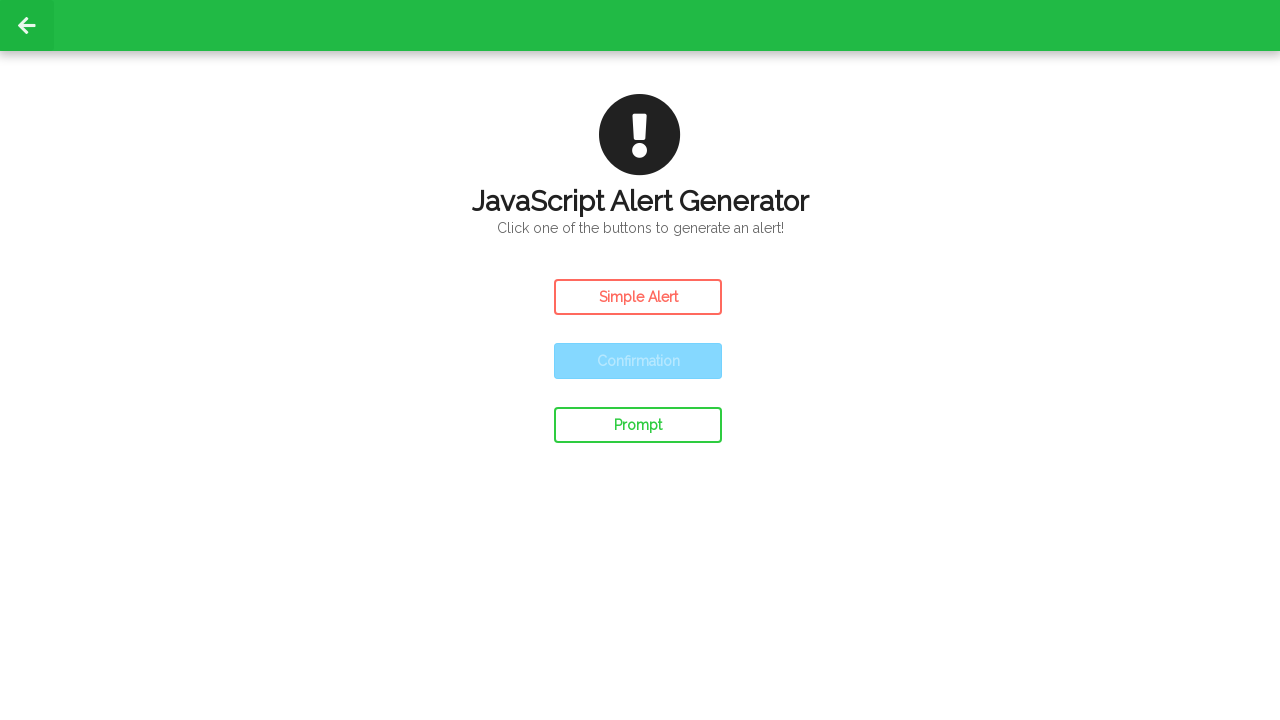

Set up dialog handler to accept confirm dialog
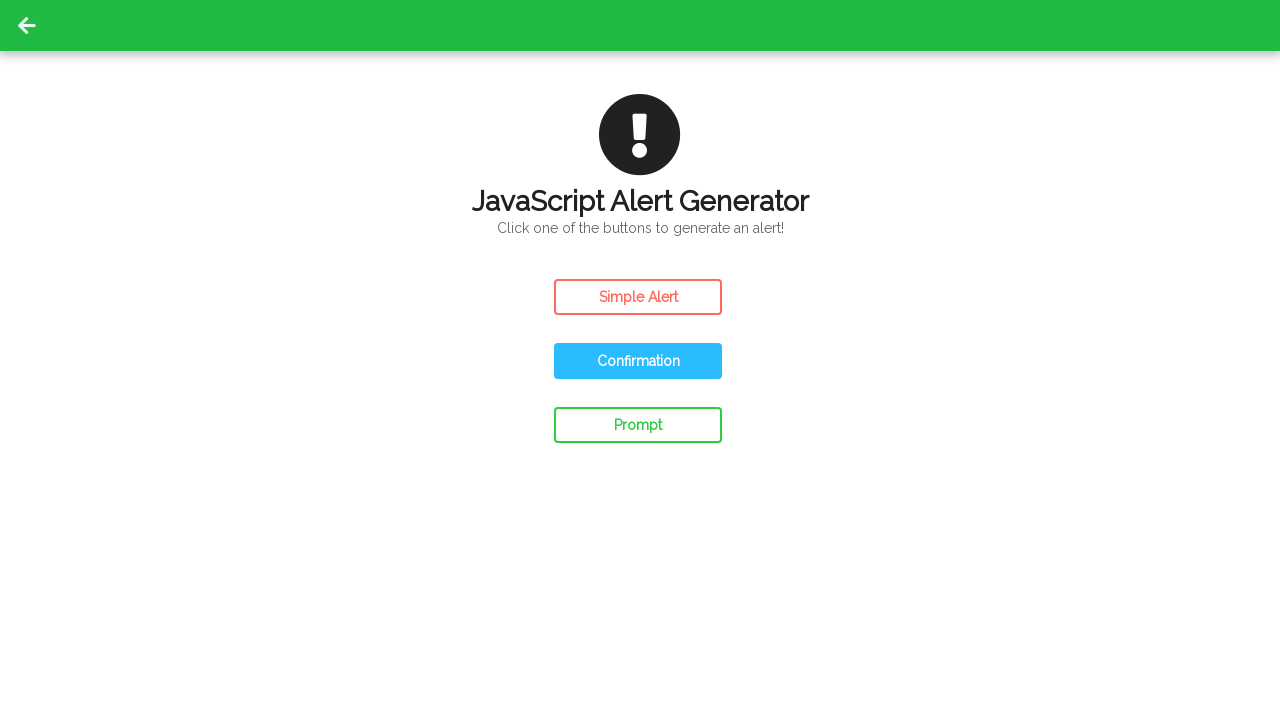

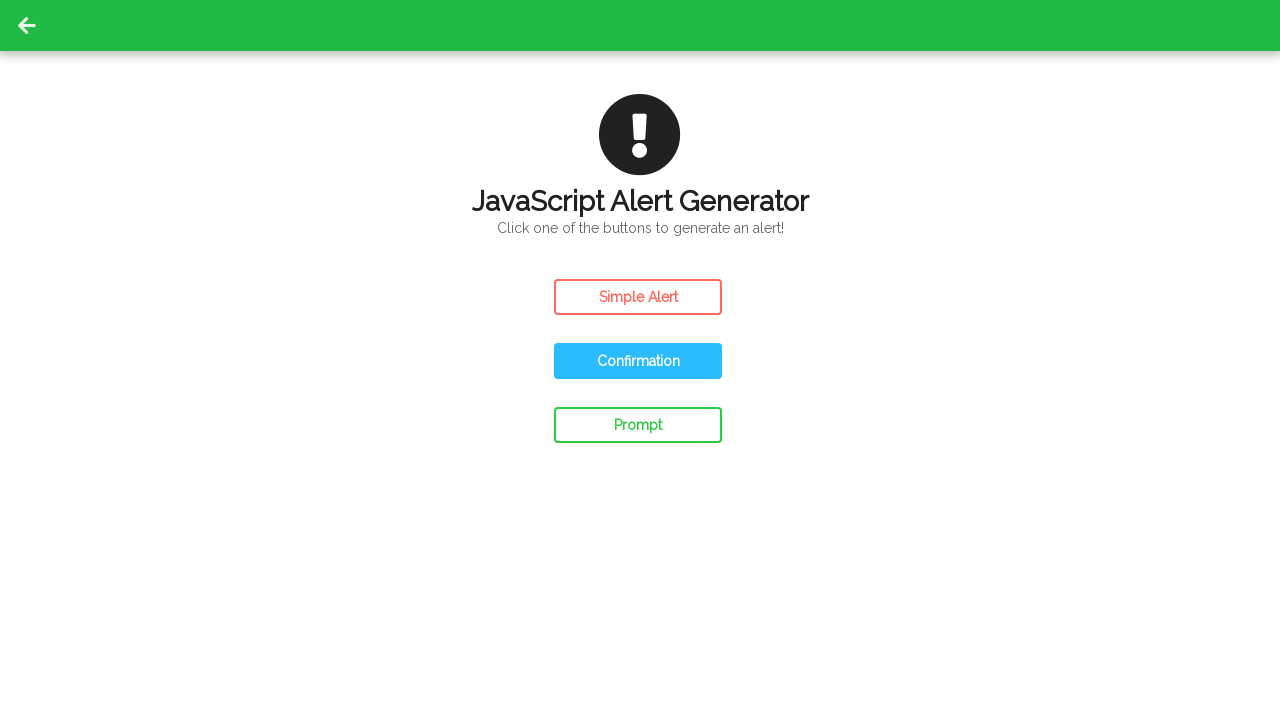